Tests browser alert/confirm dialog handling by clicking a button, accepting the alert popup, reading a value from the page, calculating a mathematical result, entering it into an input field, and submitting the form.

Starting URL: http://suninjuly.github.io/alert_accept.html

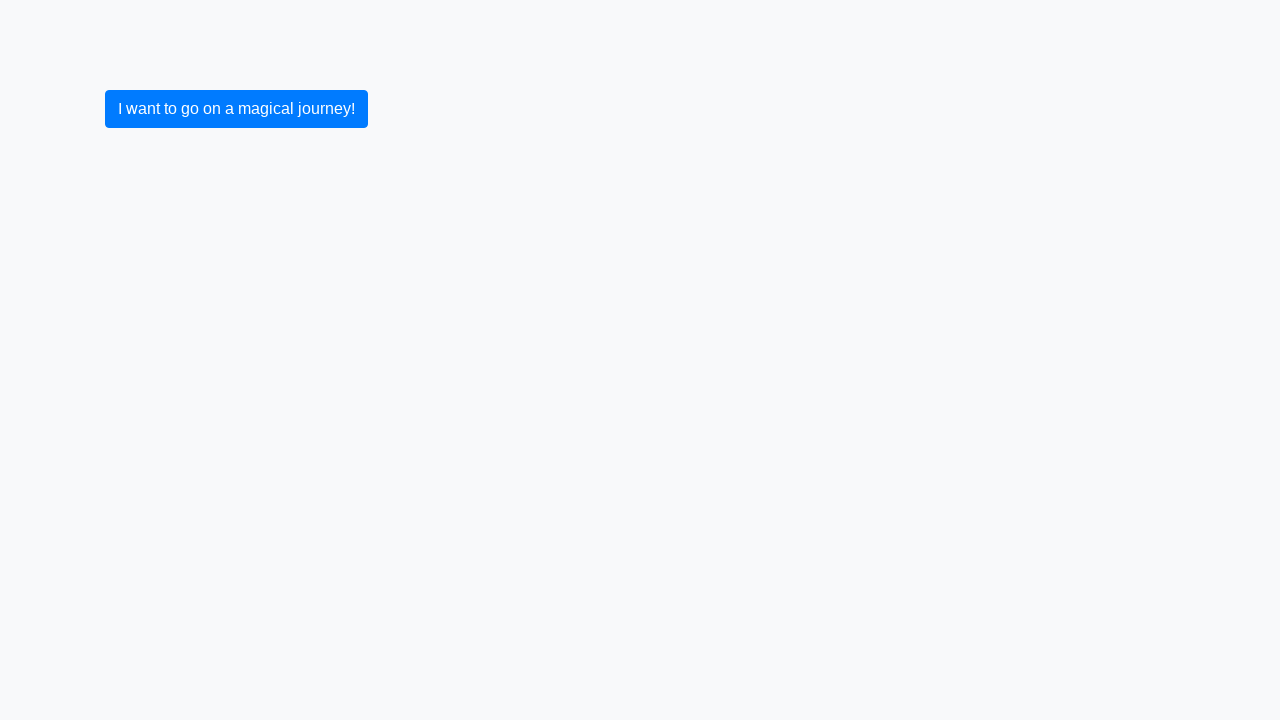

Set up dialog handler to accept alerts/confirms
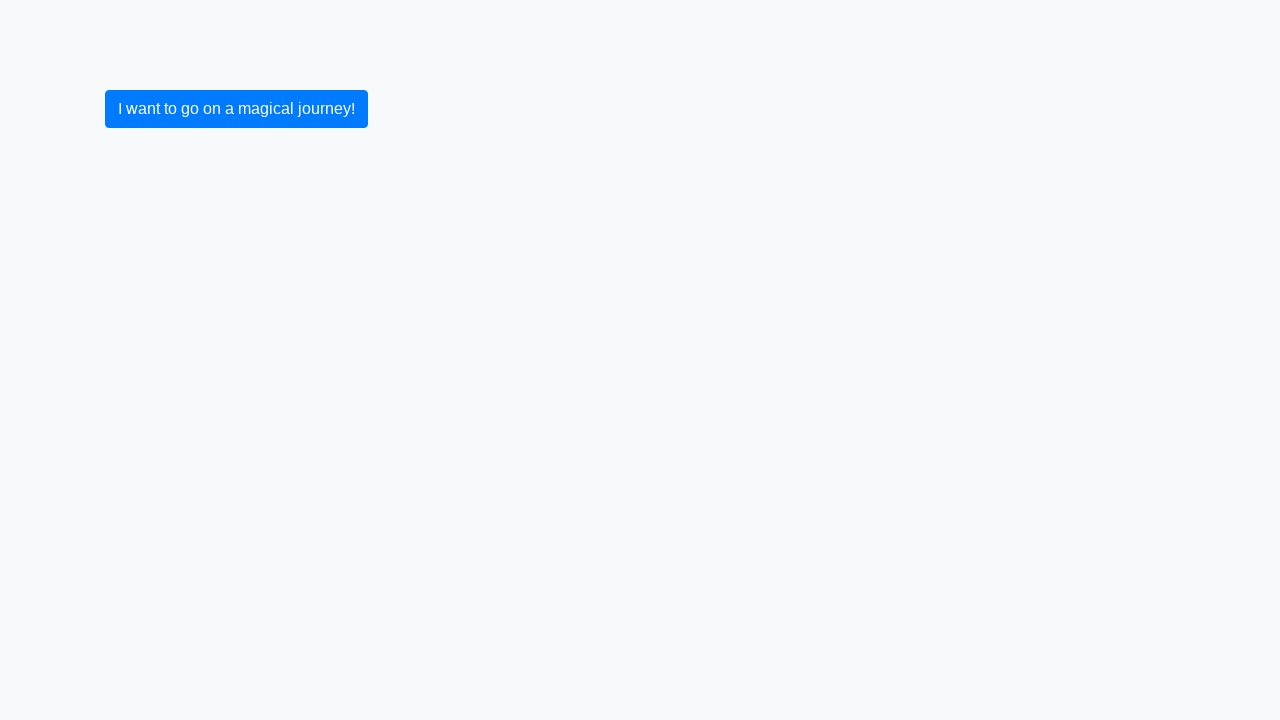

Clicked button to trigger alert dialog at (236, 109) on button
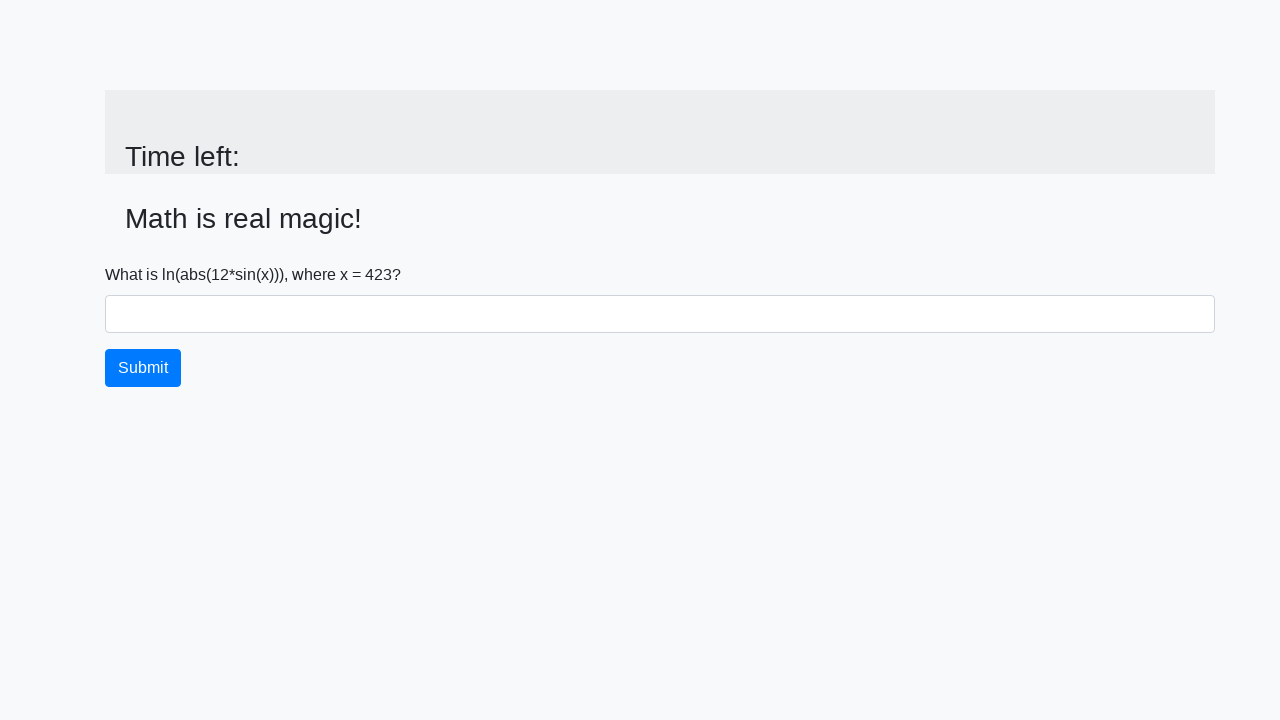

Alert was accepted and input_value element is visible
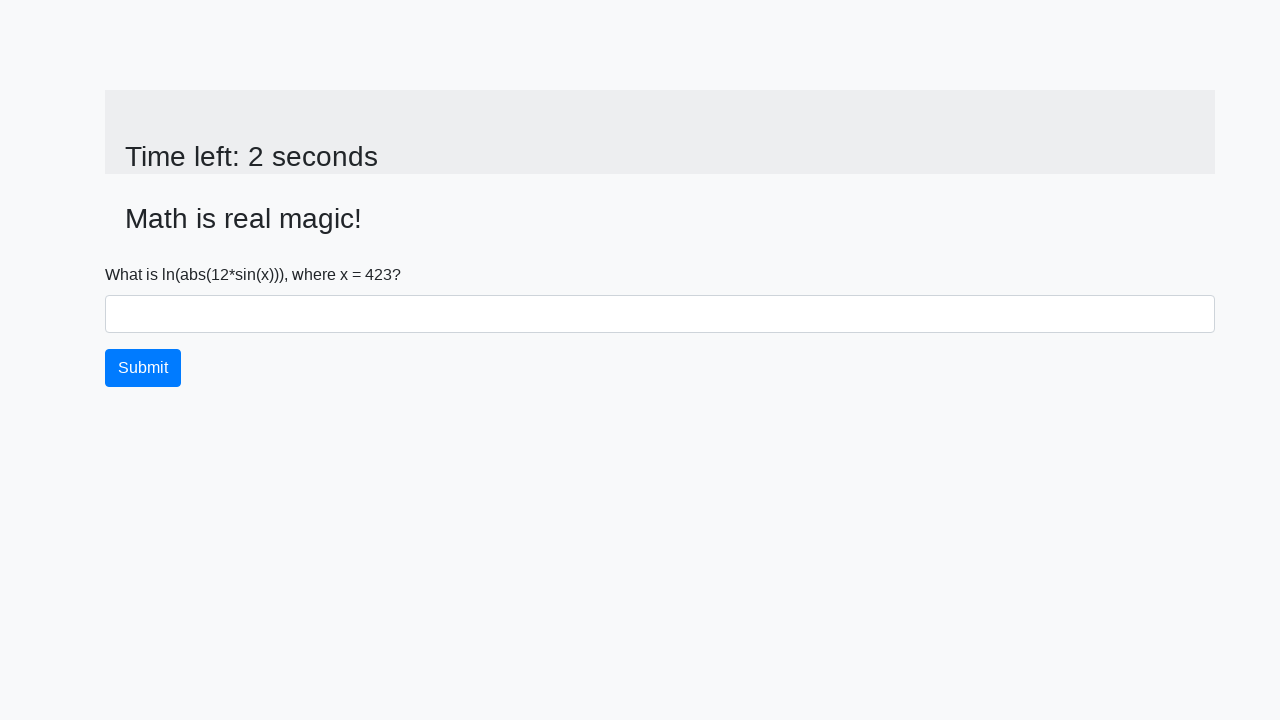

Read x value from page: 423
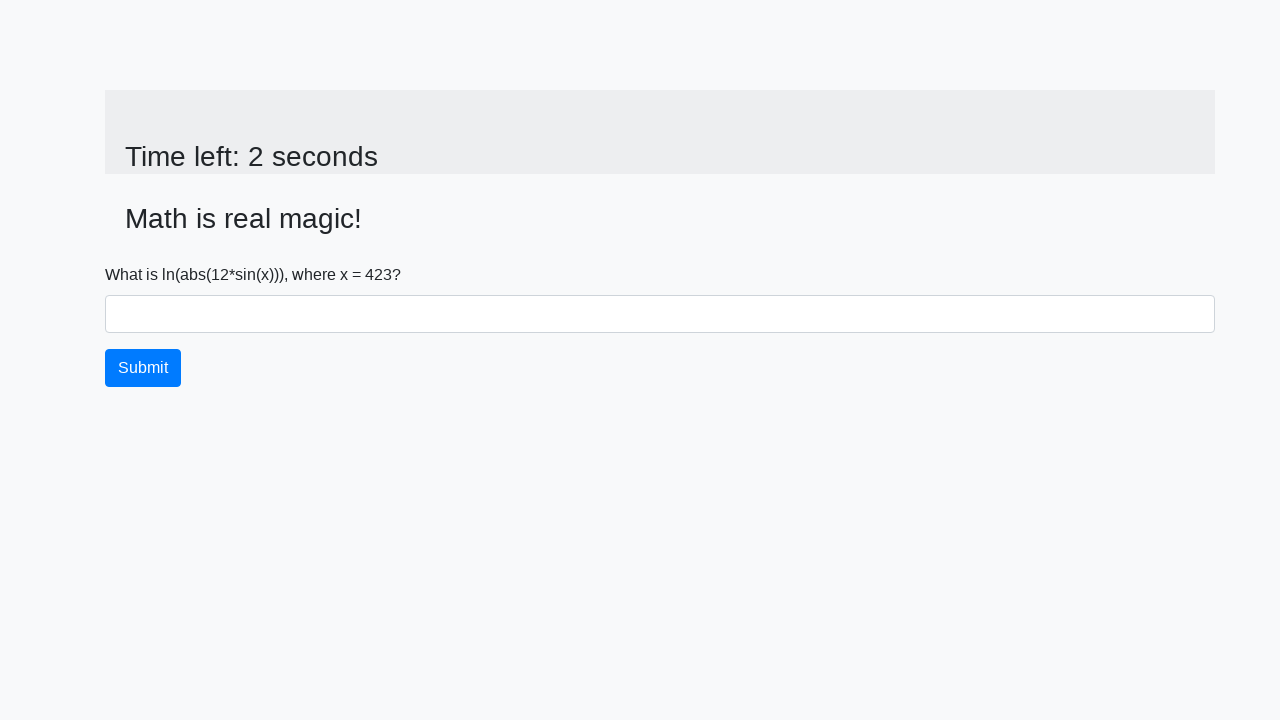

Calculated answer using formula: 2.377226125495182
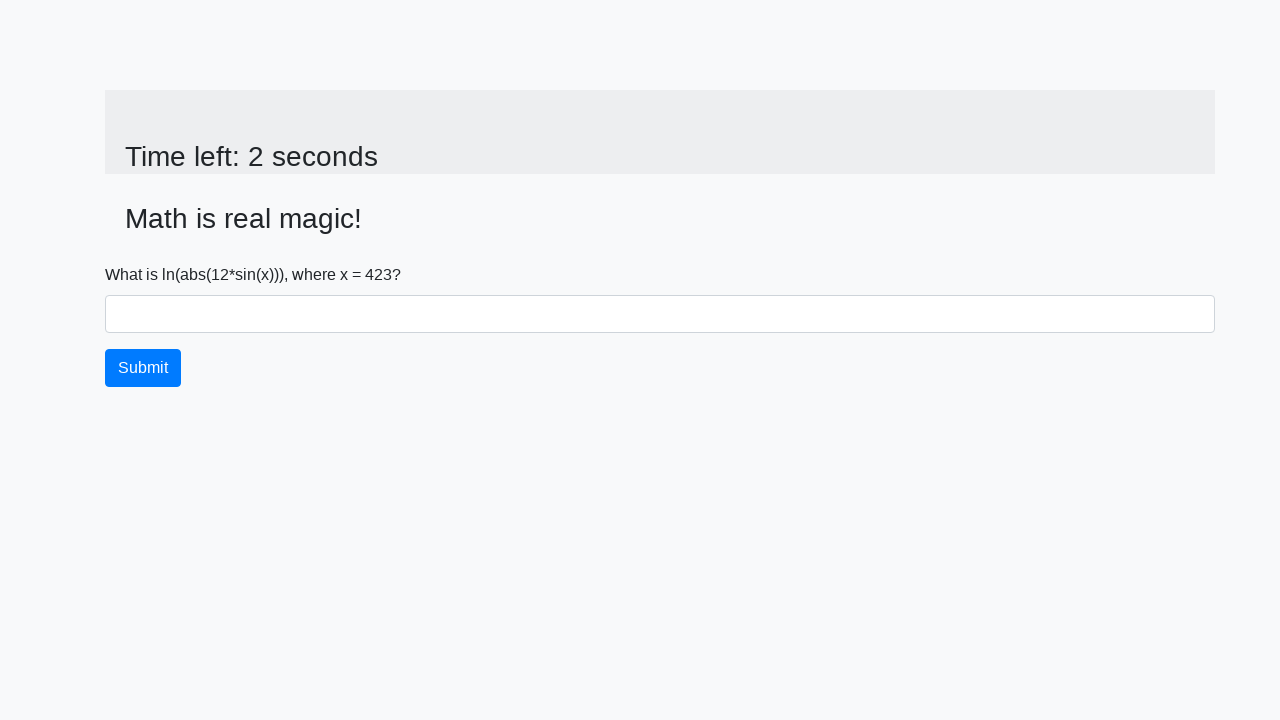

Filled answer field with calculated value: 2.377226125495182 on #answer
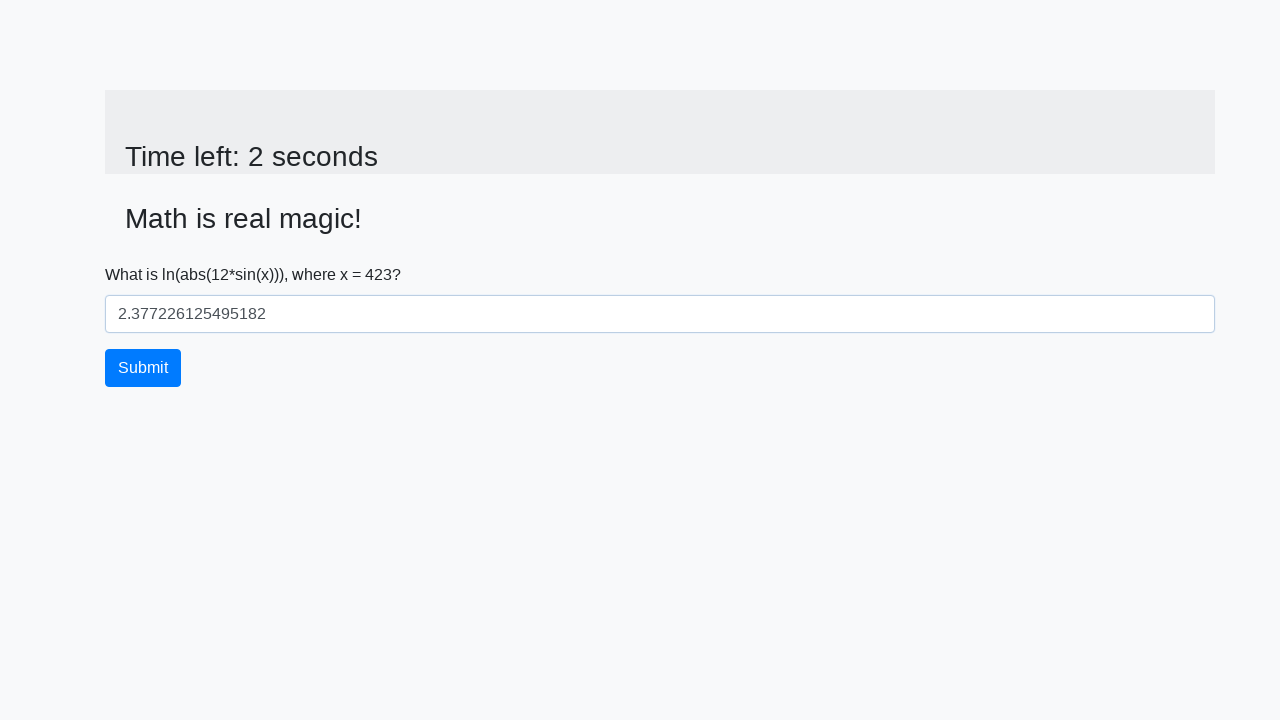

Clicked submit button to submit the form at (143, 368) on .btn
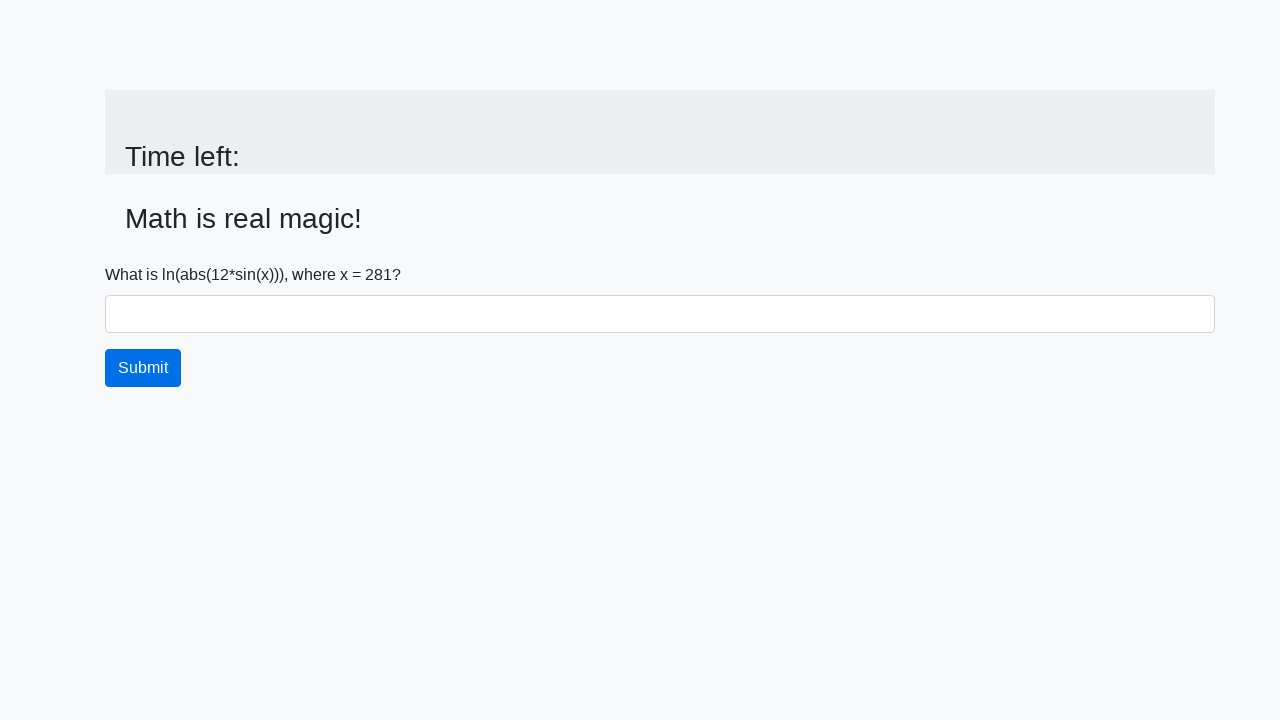

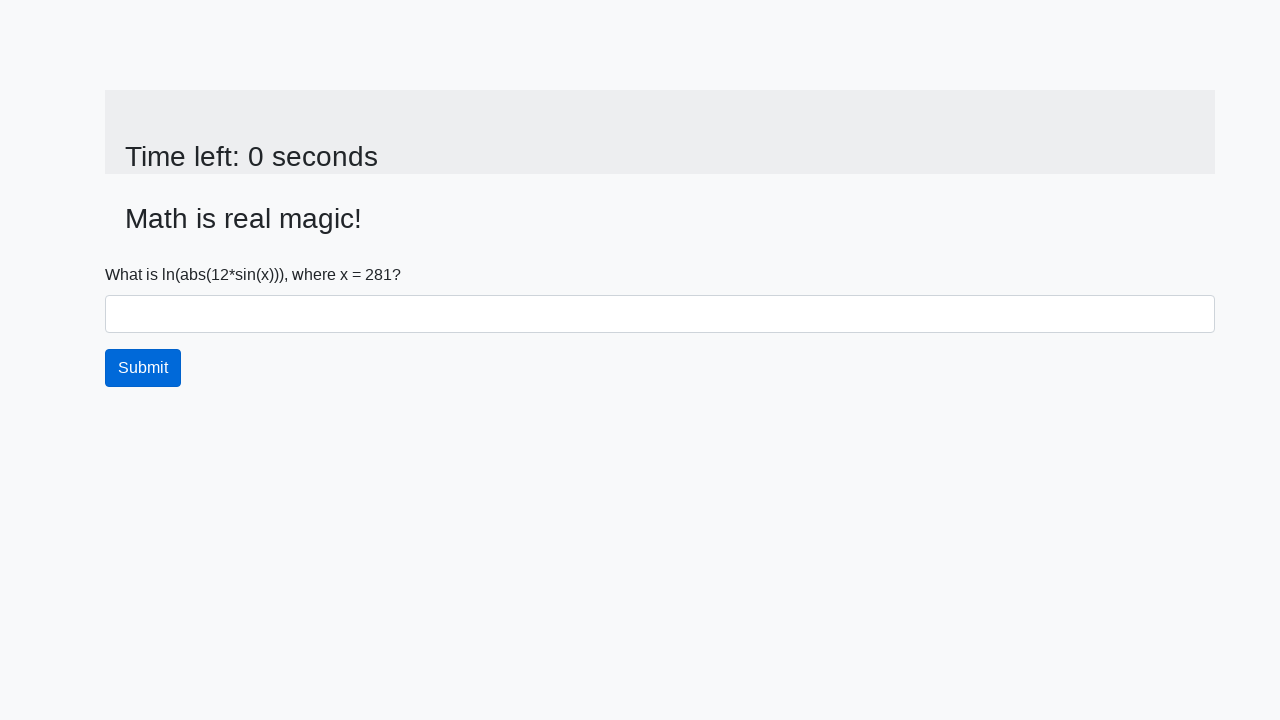